Tests Gmail login page by verifying the email input field is visible and enabled, then entering an email address

Starting URL: http://gmail.com/

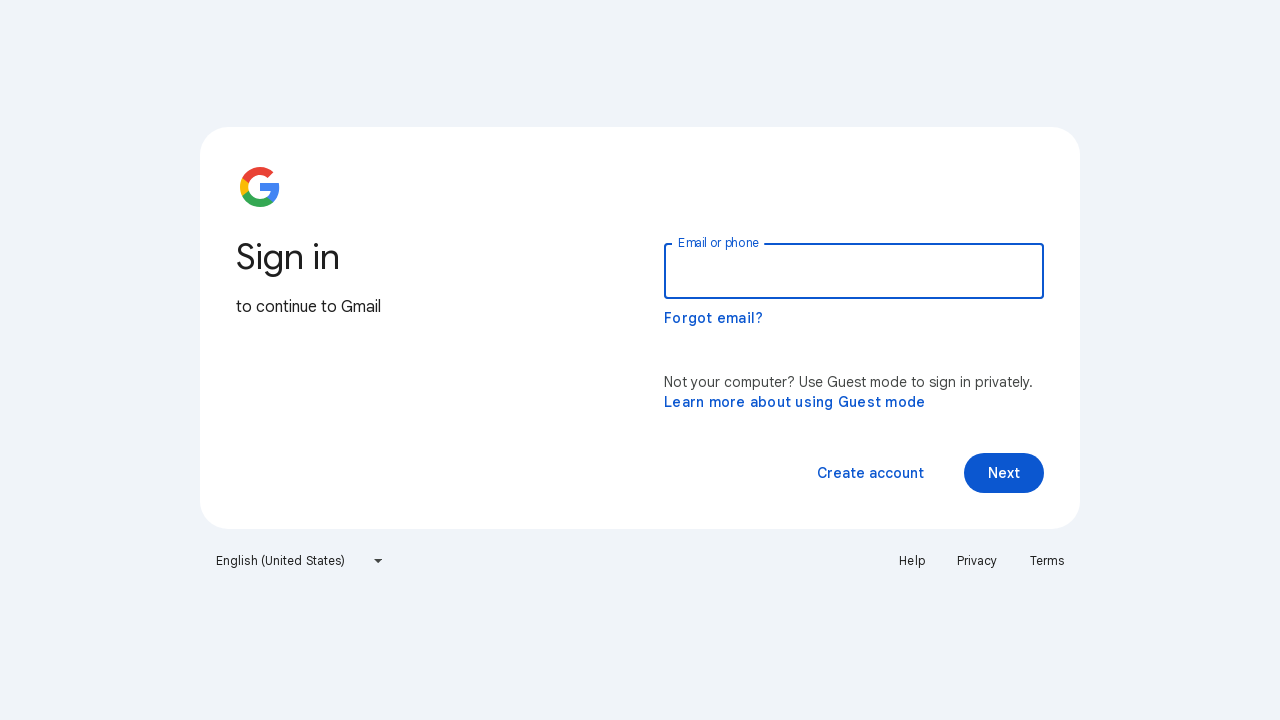

Waited for email input field to become visible
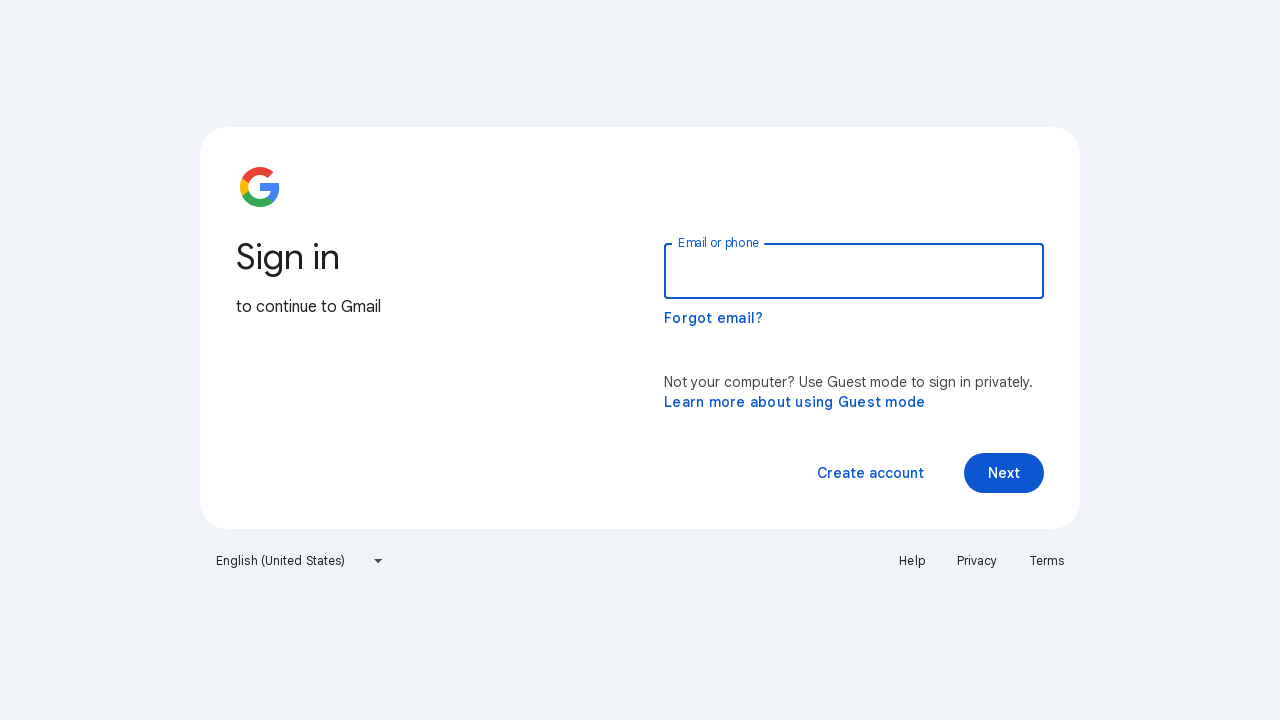

Verified email input field is visible and enabled
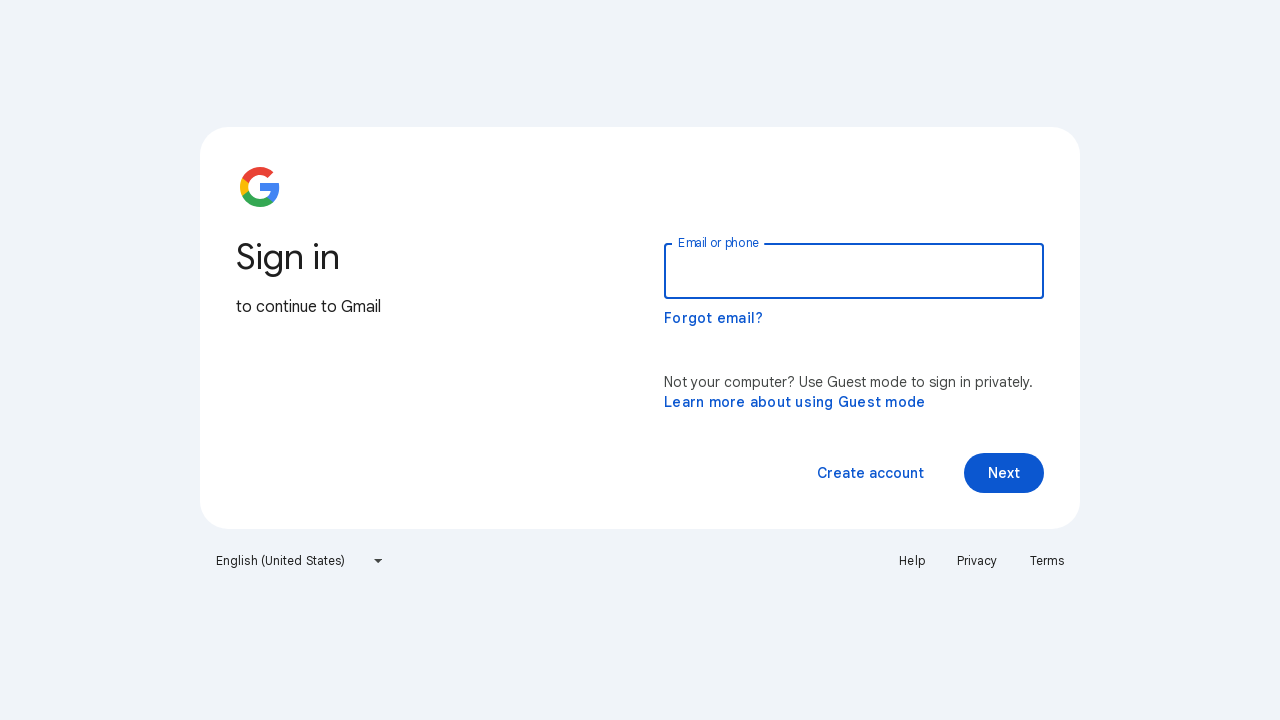

Entered email address 'testuser2024@gmail.com' into the email field on #identifierId
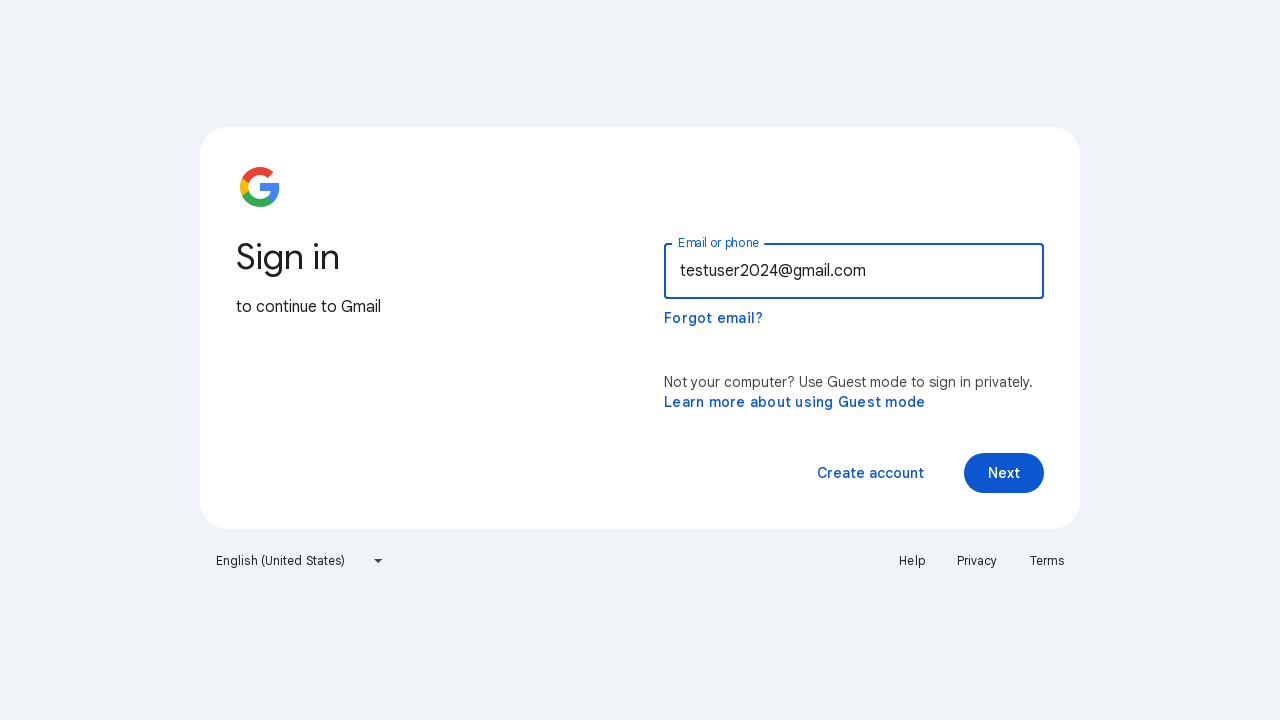

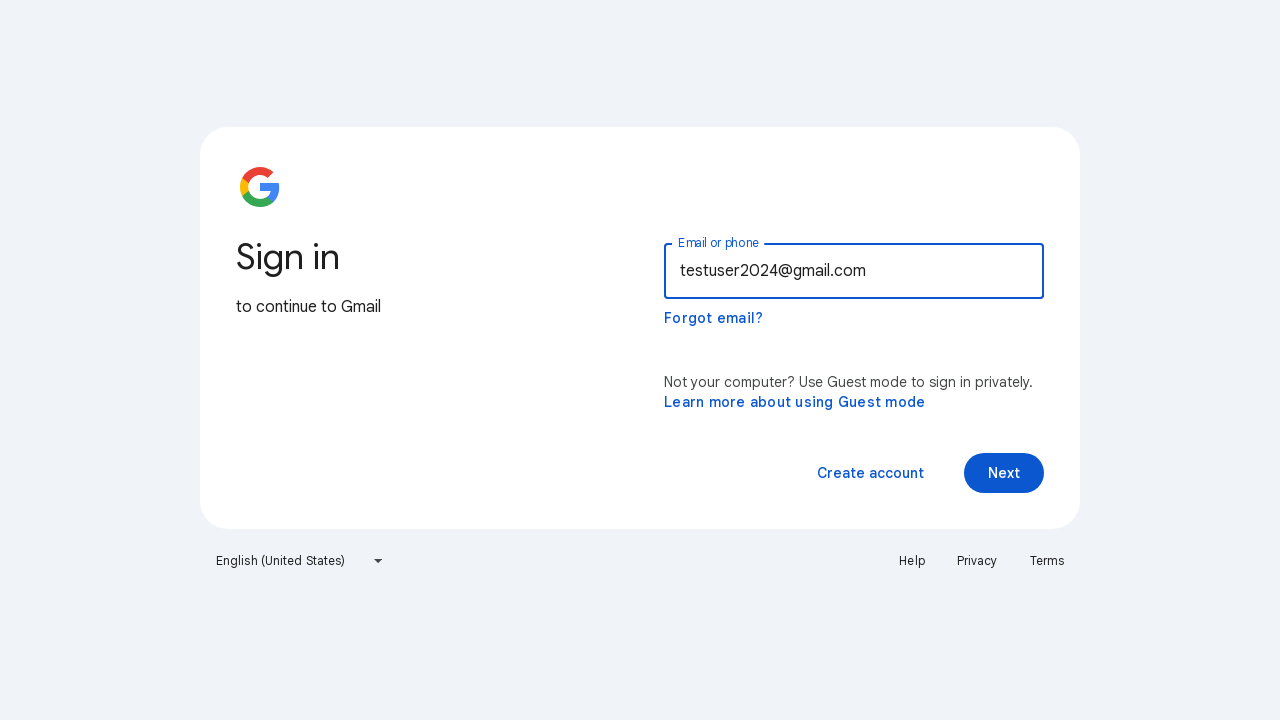